Tests jQuery UI datepicker functionality by clicking to open the calendar and selecting a specific date (30th) from the calendar grid.

Starting URL: https://jqueryui.com/datepicker/

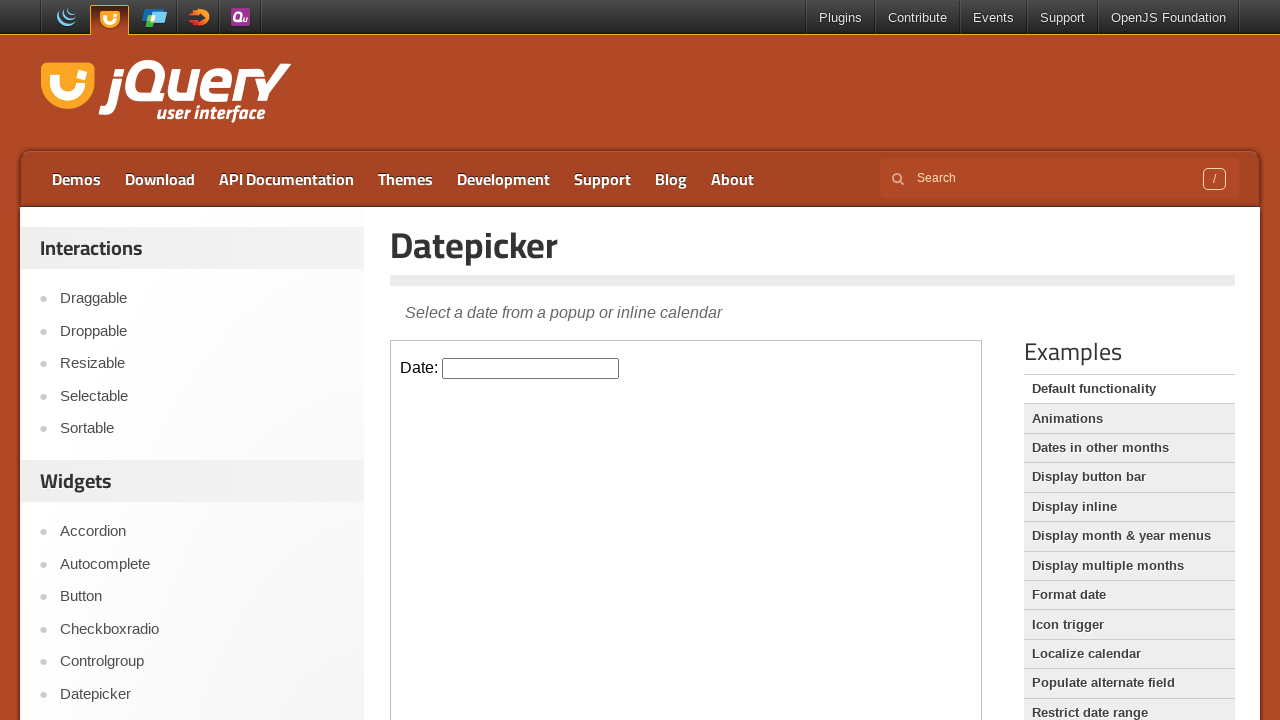

Located the demo iframe containing the datepicker
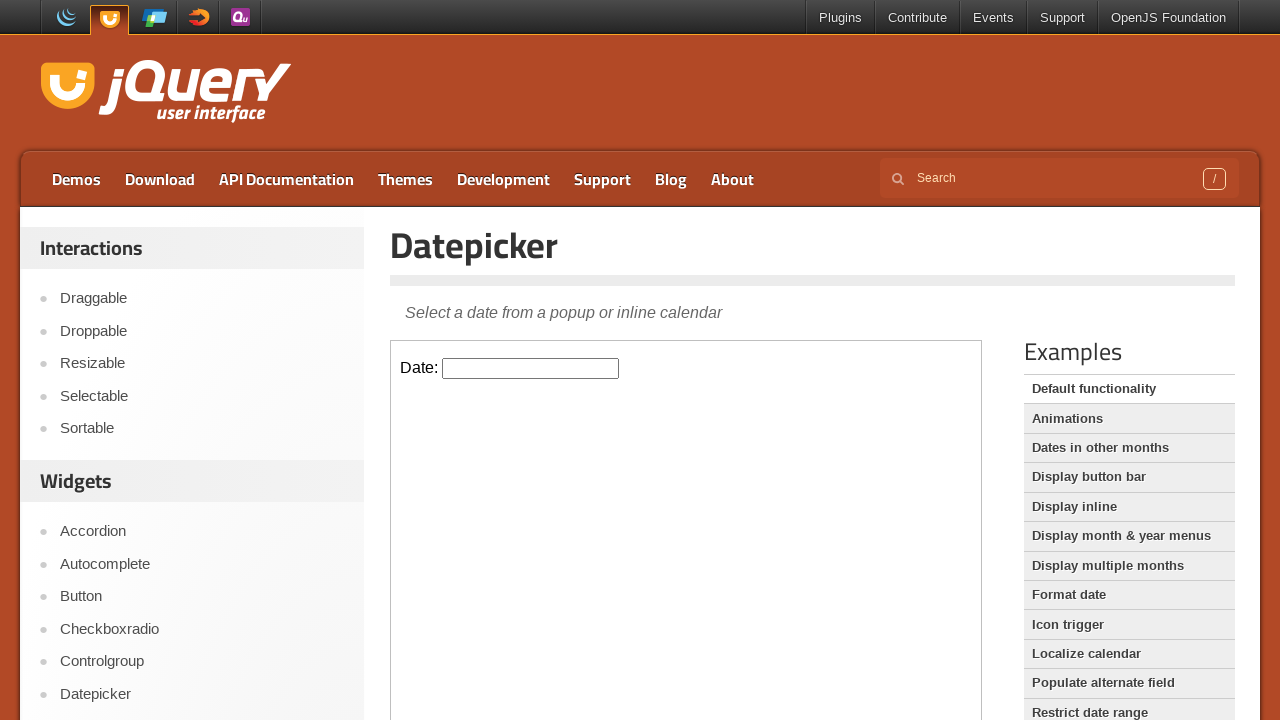

Clicked on the datepicker input to open the calendar at (531, 368) on iframe.demo-frame >> internal:control=enter-frame >> #datepicker
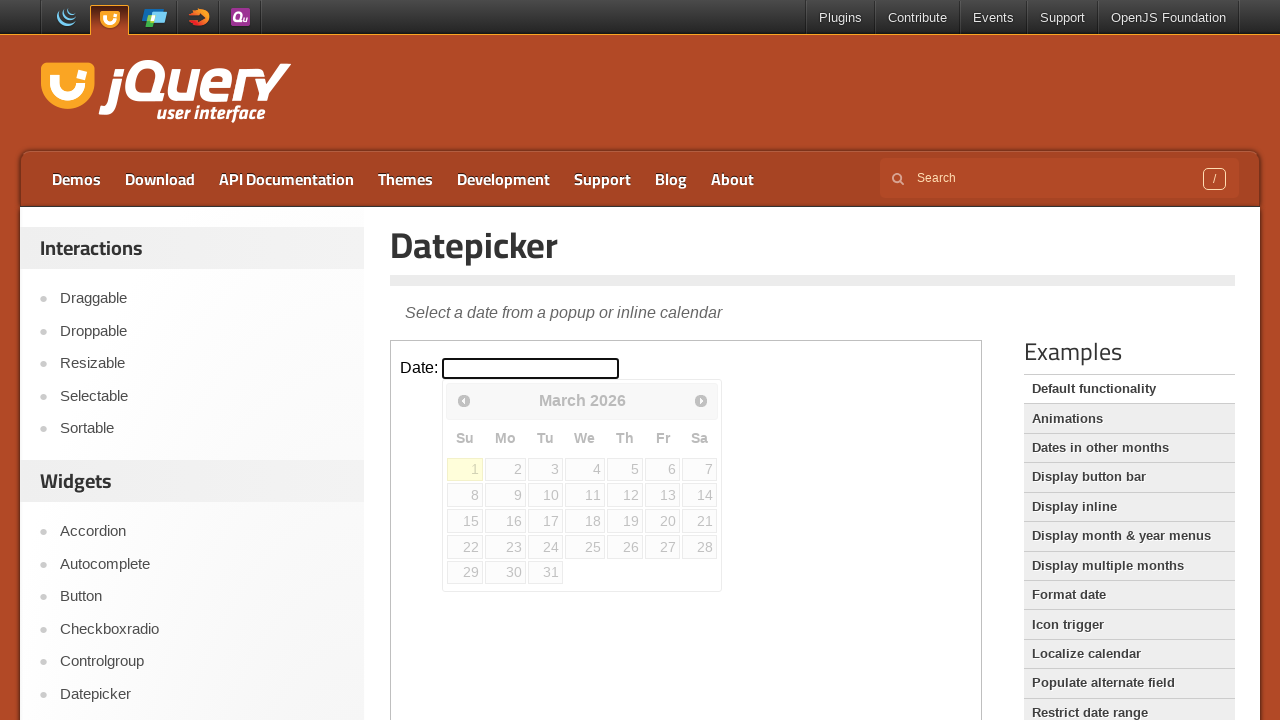

Selected the 30th date from the calendar grid at (506, 572) on iframe.demo-frame >> internal:control=enter-frame >> //table[@class='ui-datepick
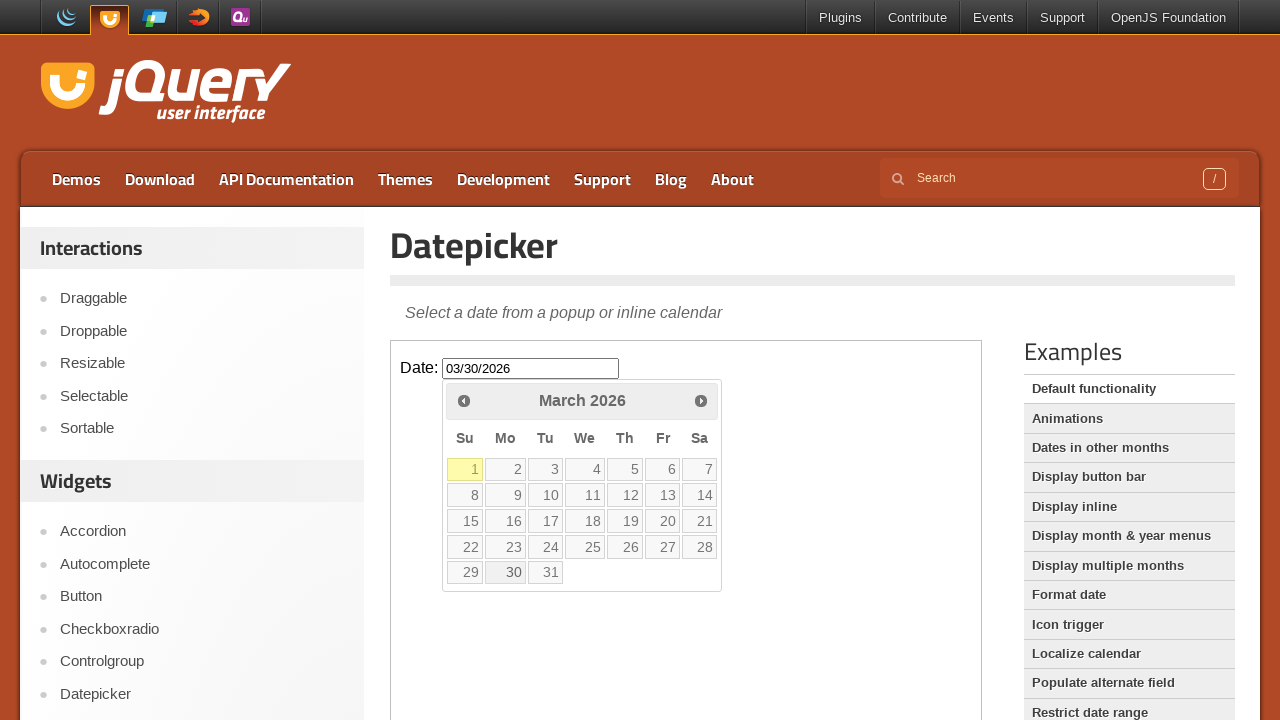

Waited 1000ms to verify date selection completed
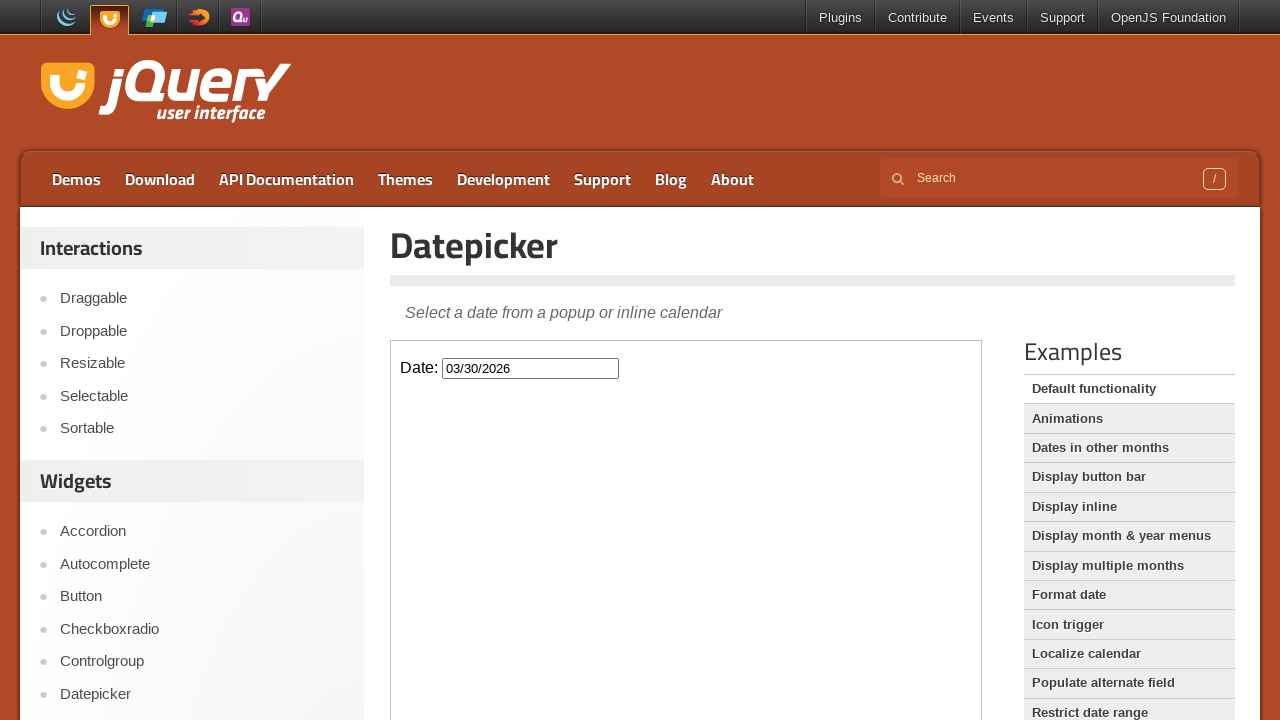

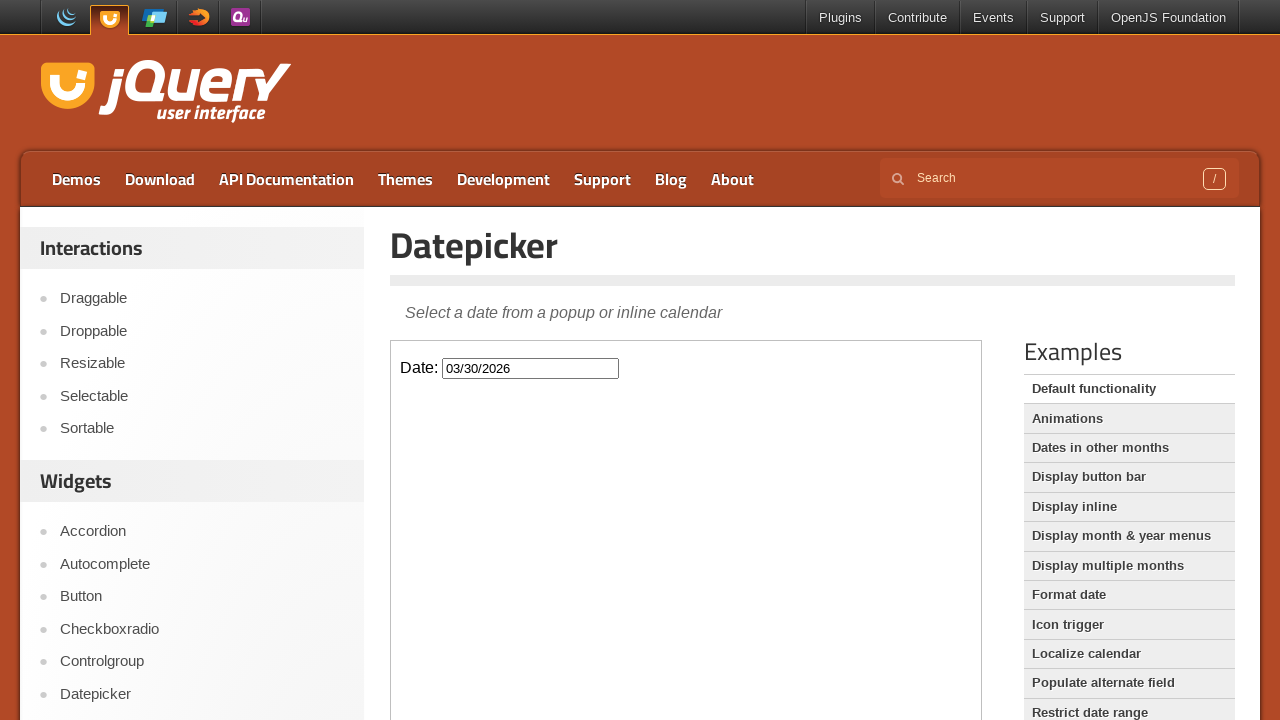